Tests the 12306 train ticket search functionality by entering departure station, arrival station, and travel date, then querying for available tickets.

Starting URL: https://kyfw.12306.cn/otn/leftTicket/init

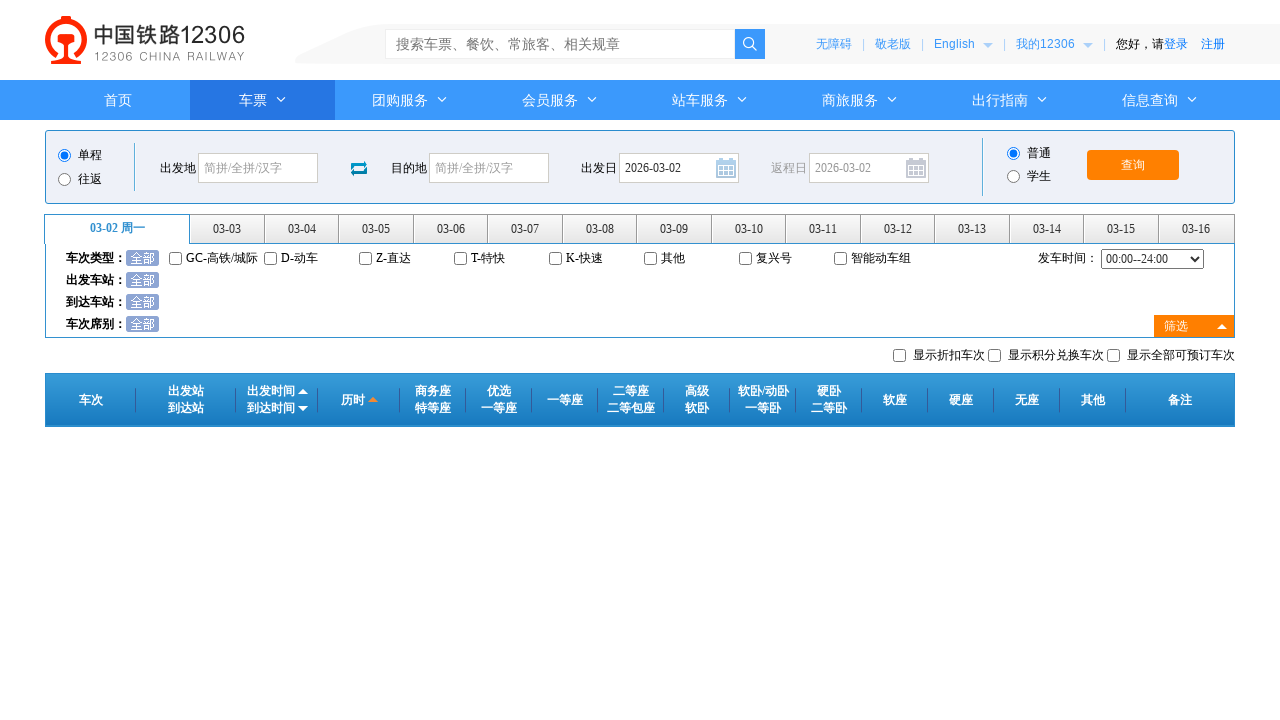

Clicked departure station field at (258, 168) on #fromStationText
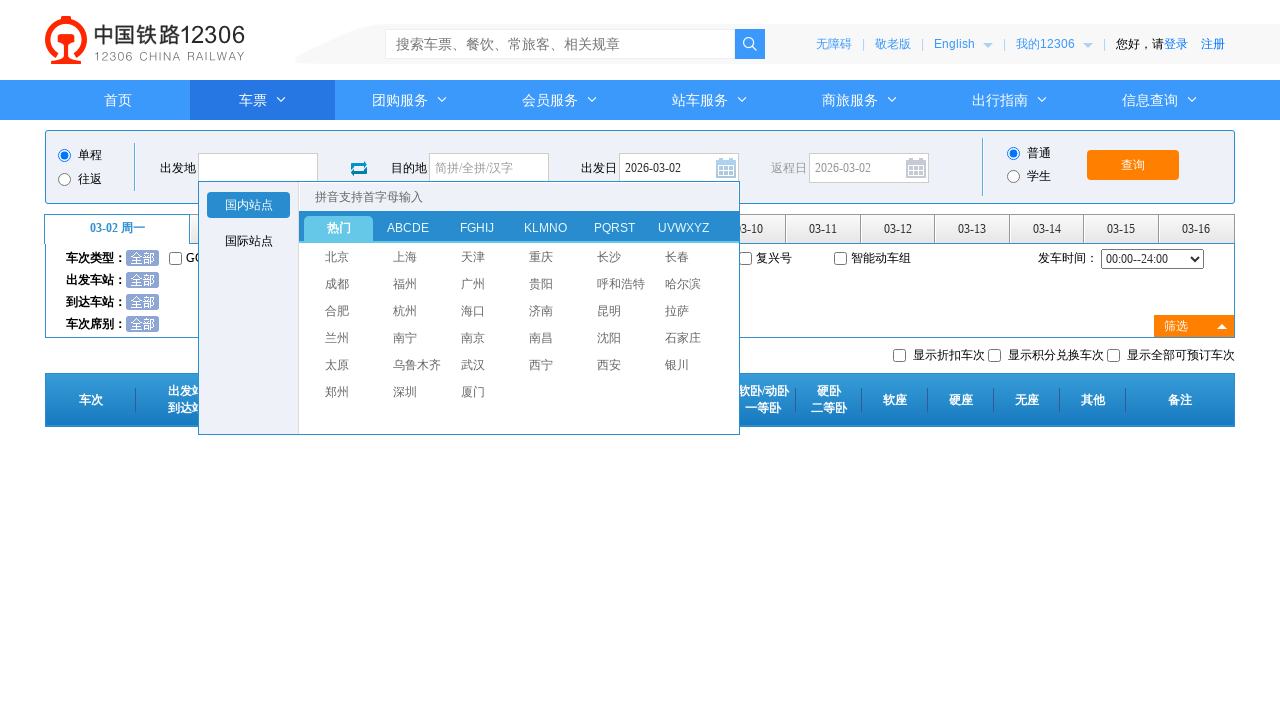

Filled departure station with '上海' (Shanghai) on #fromStationText
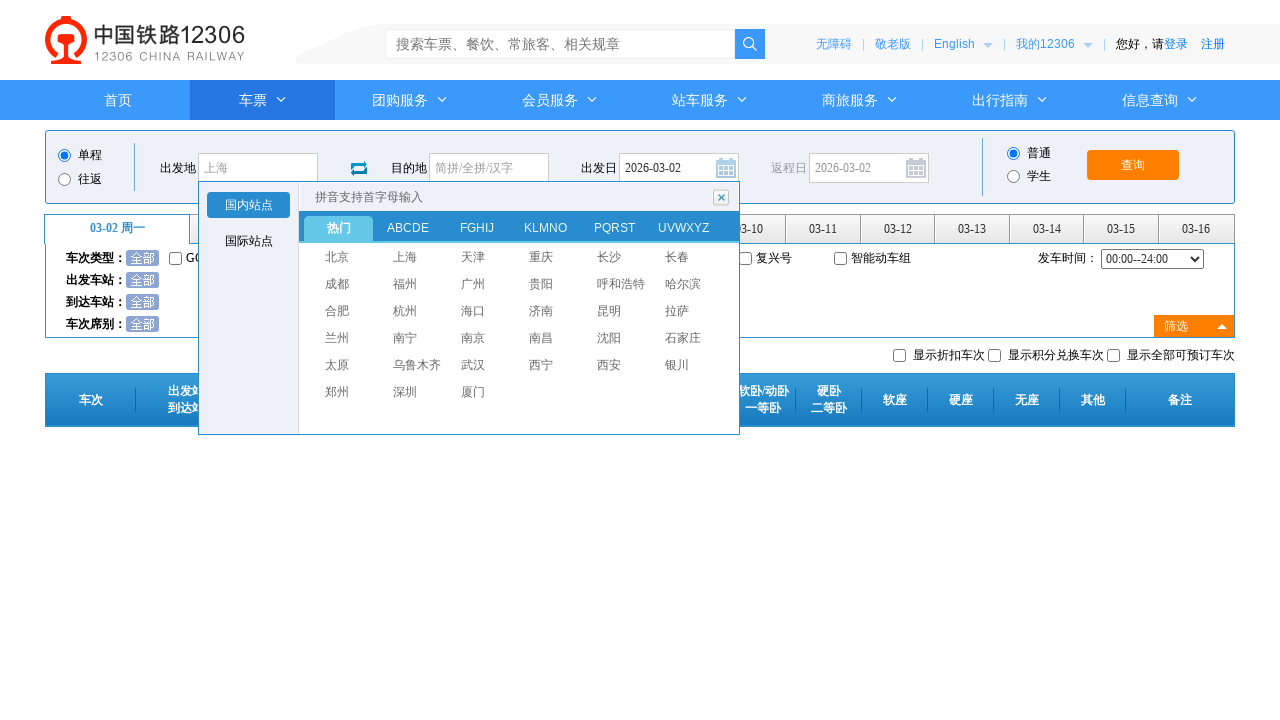

Pressed Enter to confirm departure station
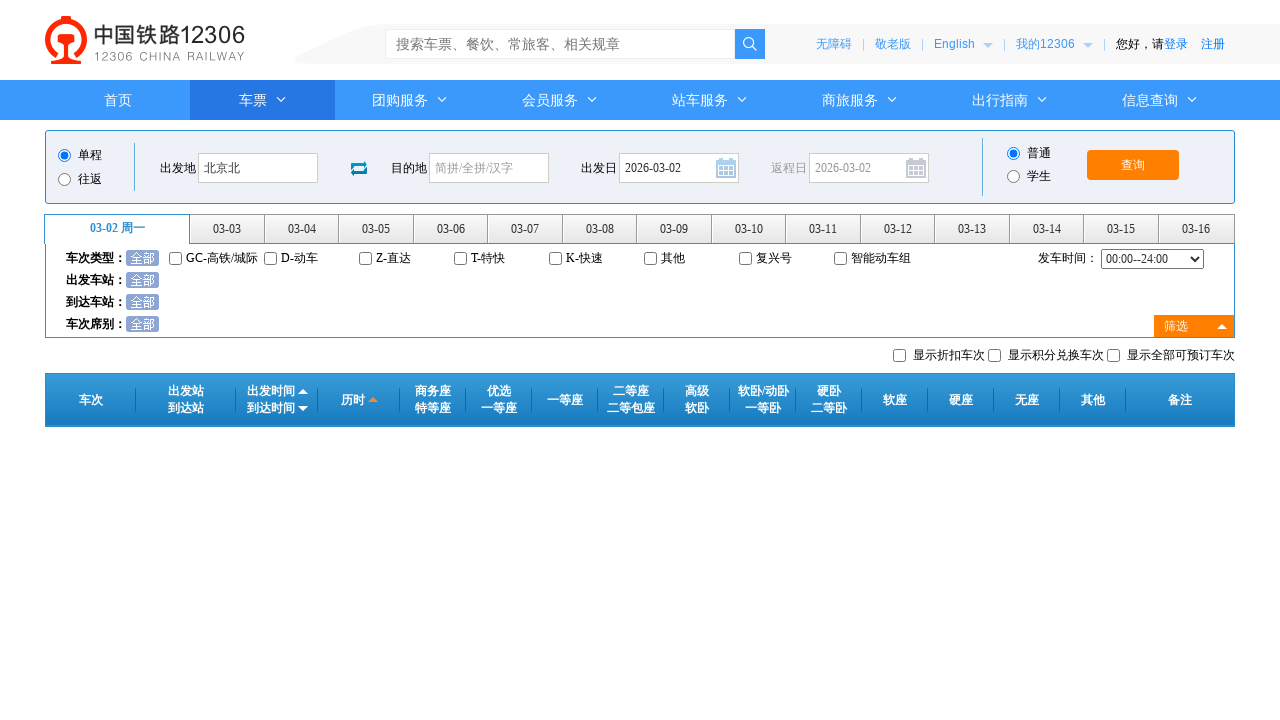

Clicked arrival station field at (489, 168) on #toStationText
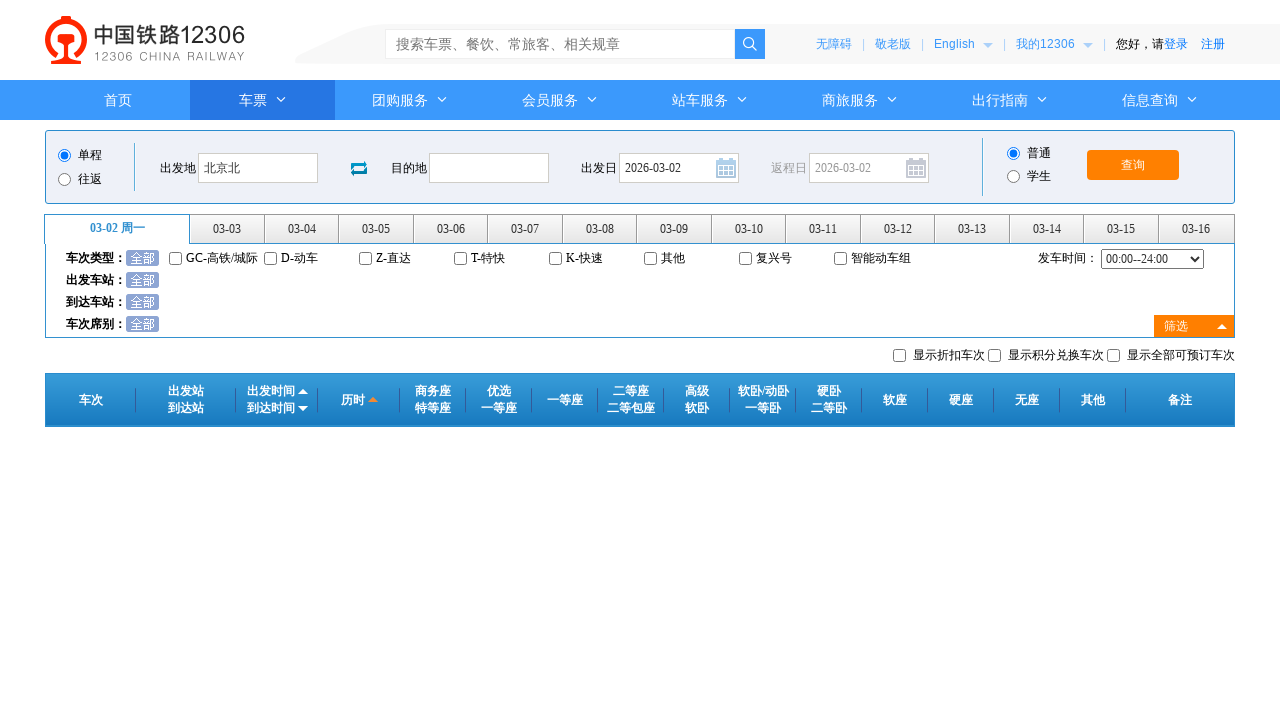

Filled arrival station with '北京' (Beijing) on #toStationText
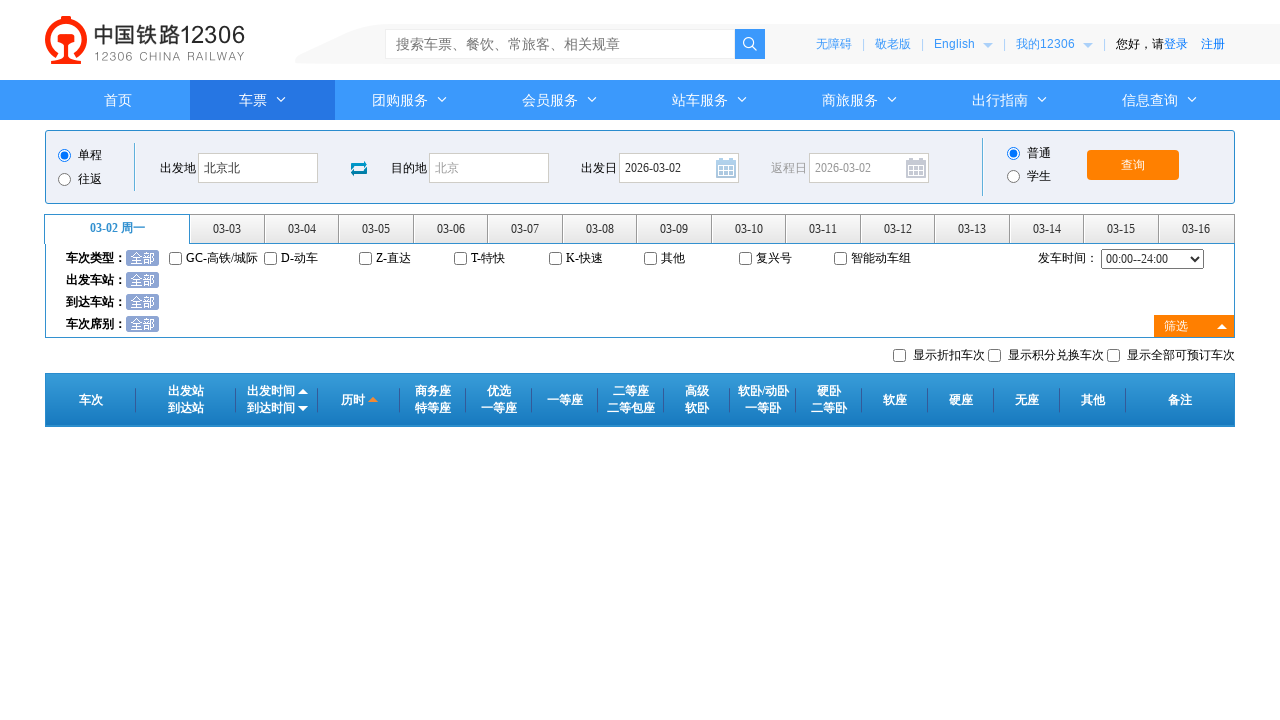

Pressed Enter to confirm arrival station
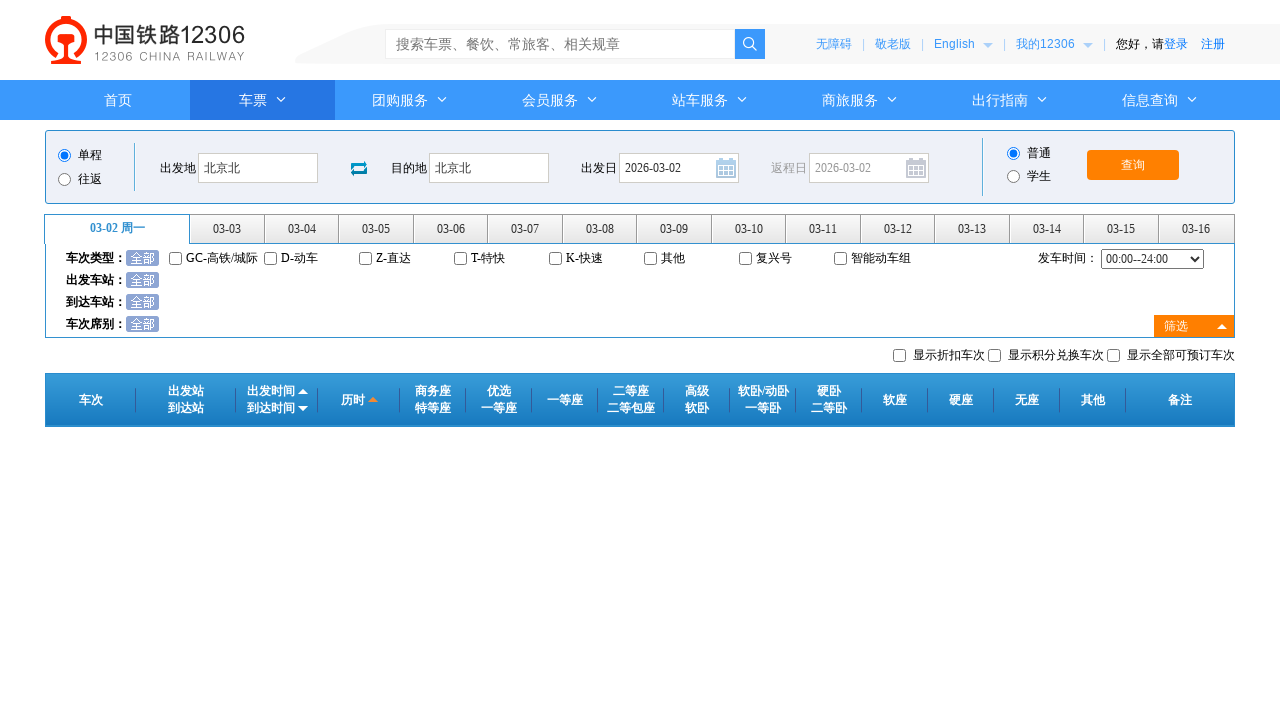

Removed readonly attribute from date field
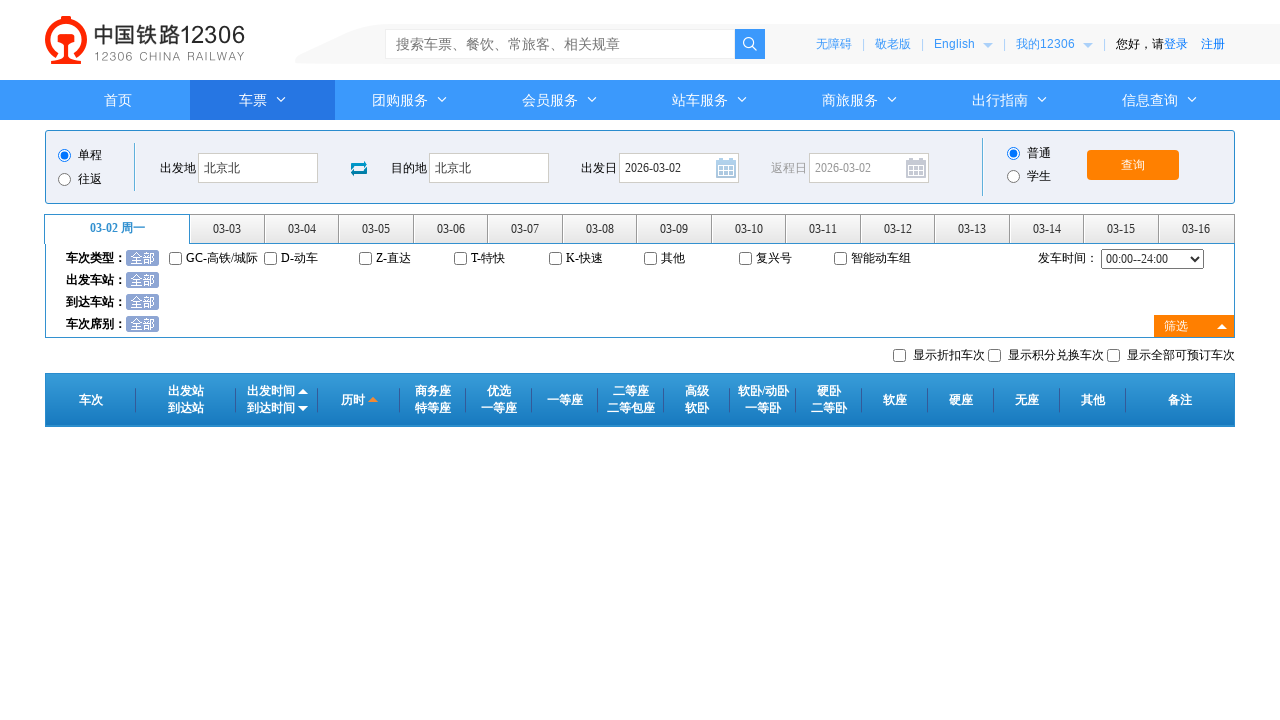

Filled travel date with '2024-03-15' on #train_date
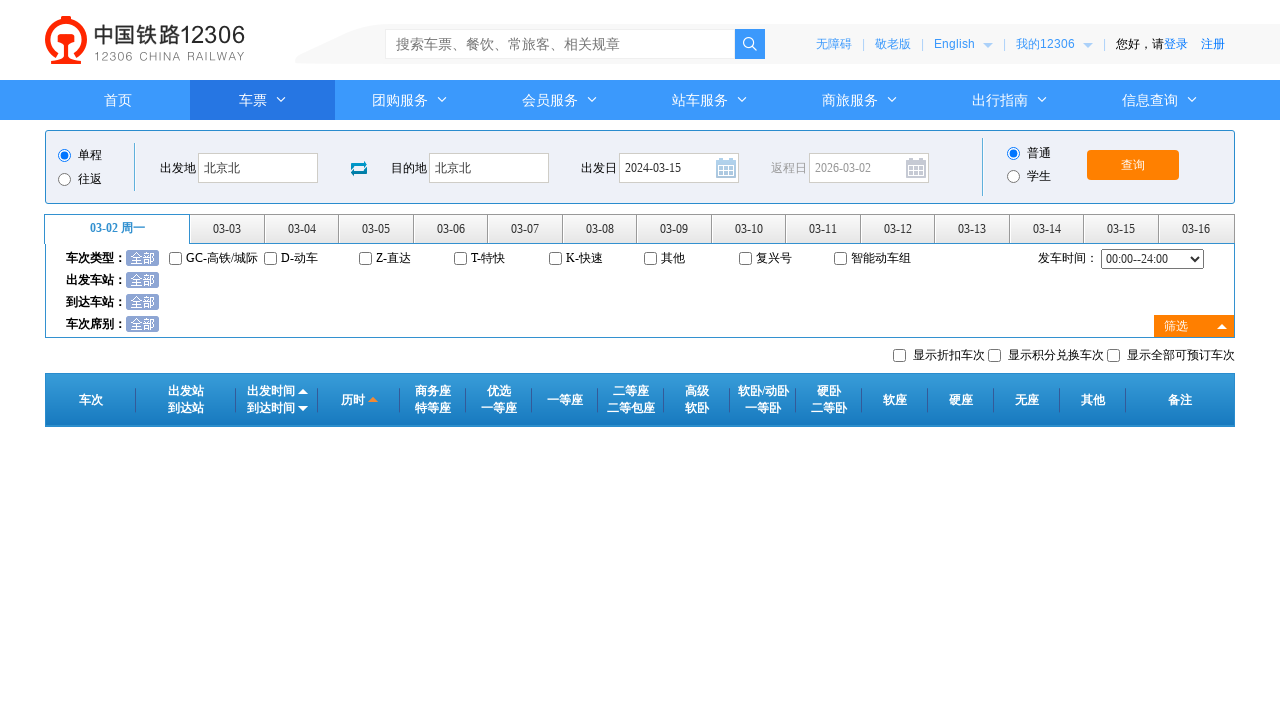

Clicked date field to confirm selection at (679, 168) on #train_date
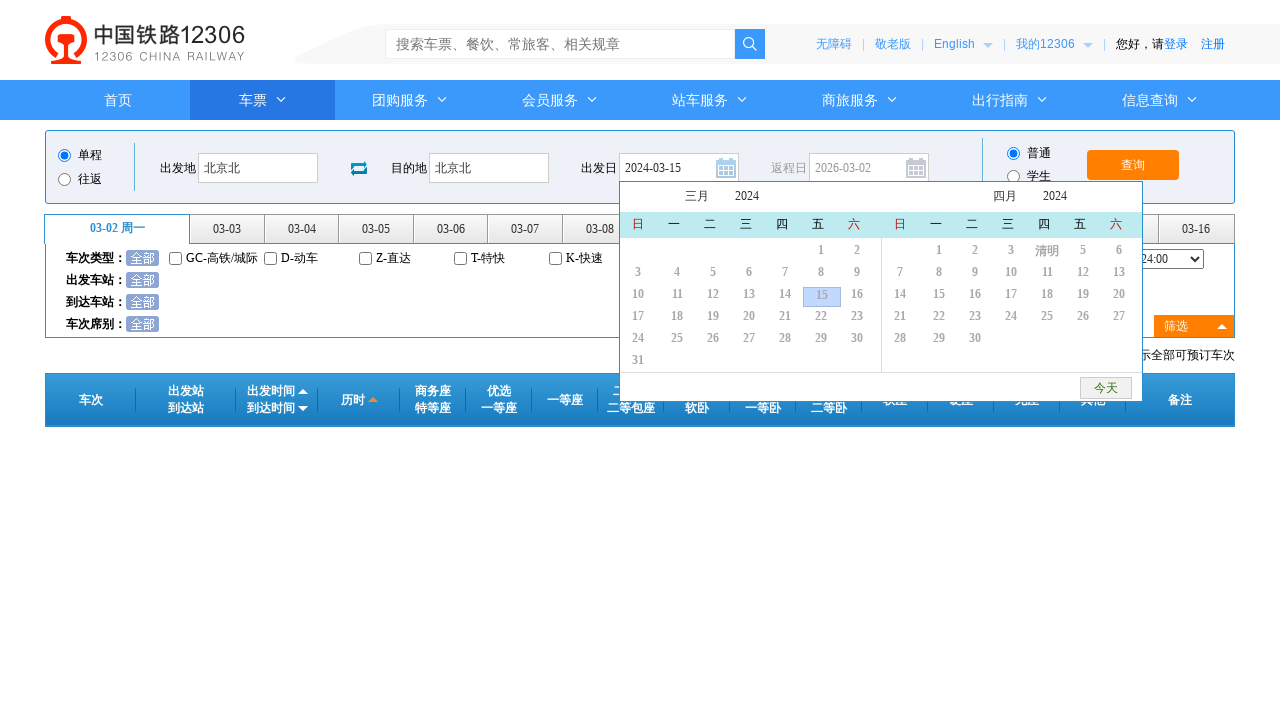

Clicked query button to search for available tickets at (1133, 165) on #query_ticket
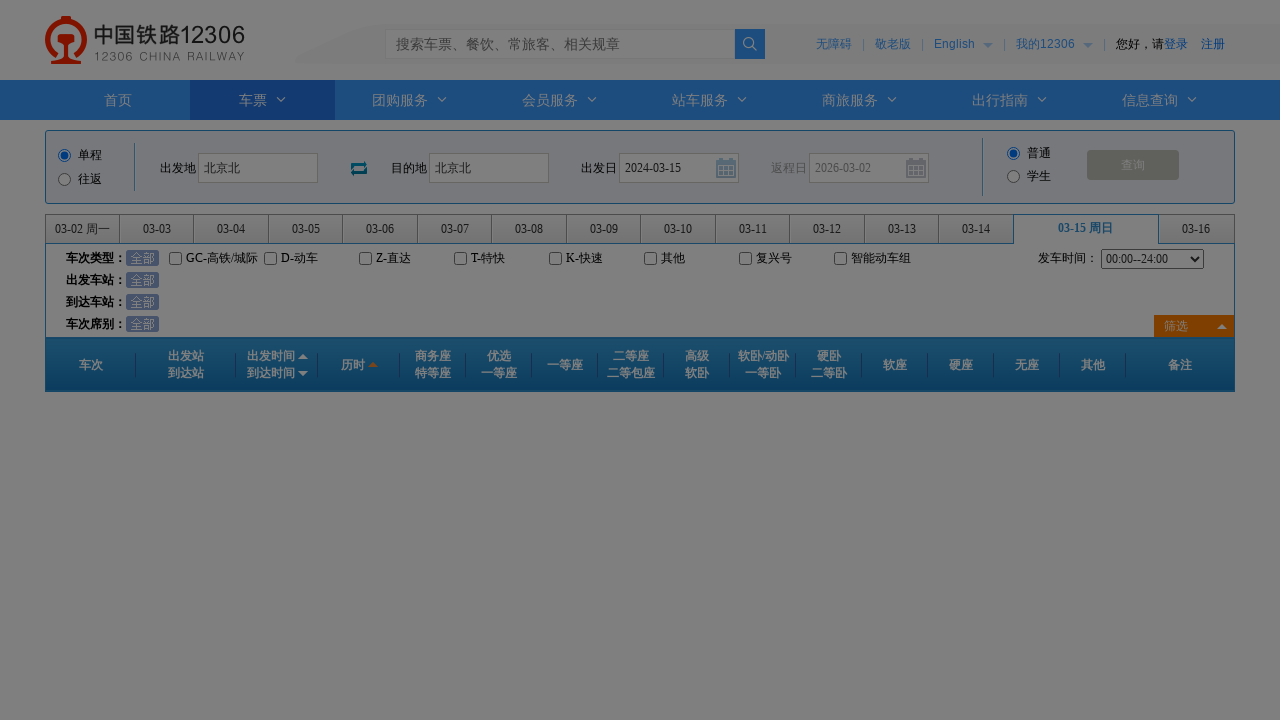

Waited 2 seconds for ticket search results to load
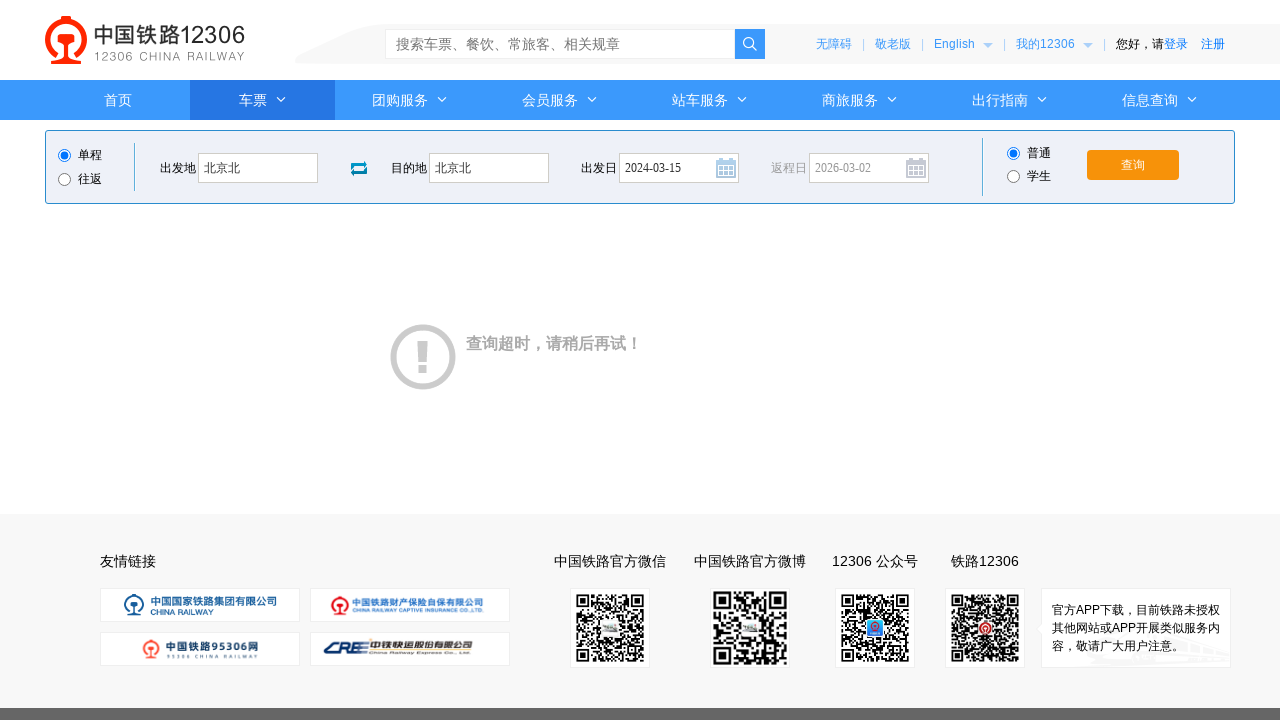

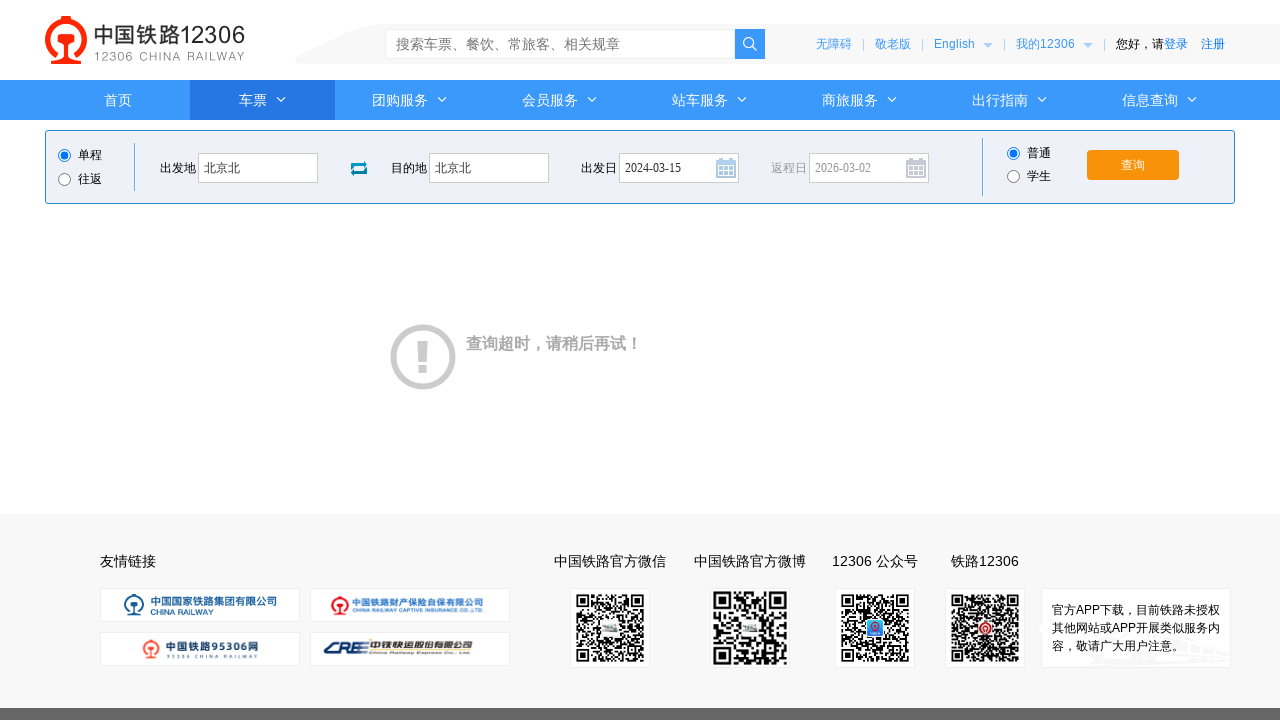